Tests the Radio Button functionality by selecting the "Impressive" radio button option.

Starting URL: https://demoqa.com/

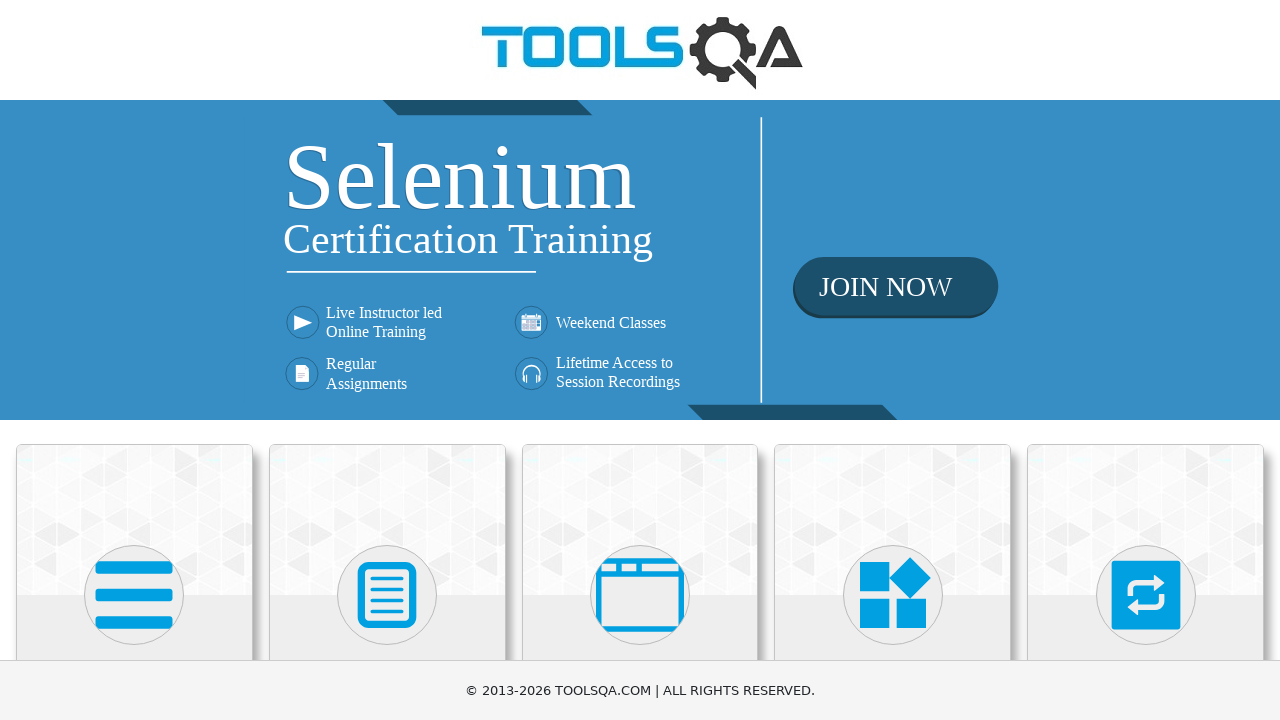

Clicked on Elements section at (134, 360) on text=Elements
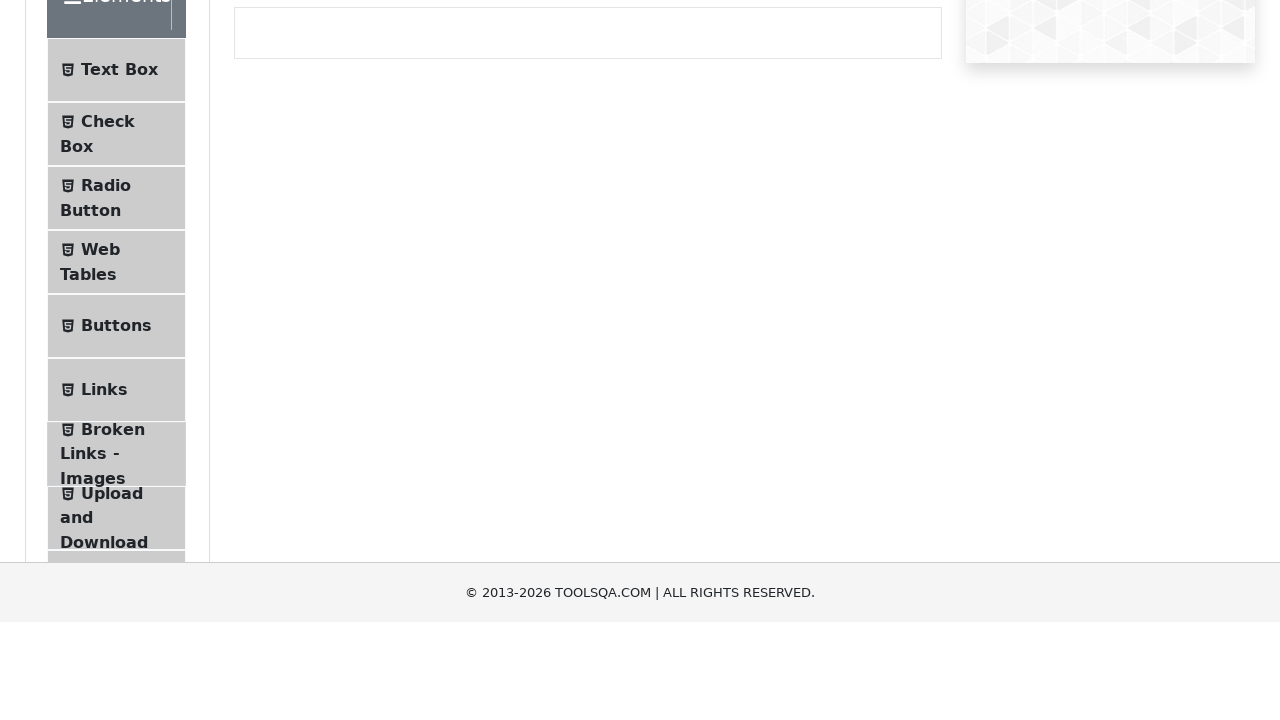

Clicked on Radio Button menu item at (106, 376) on text=Radio Button
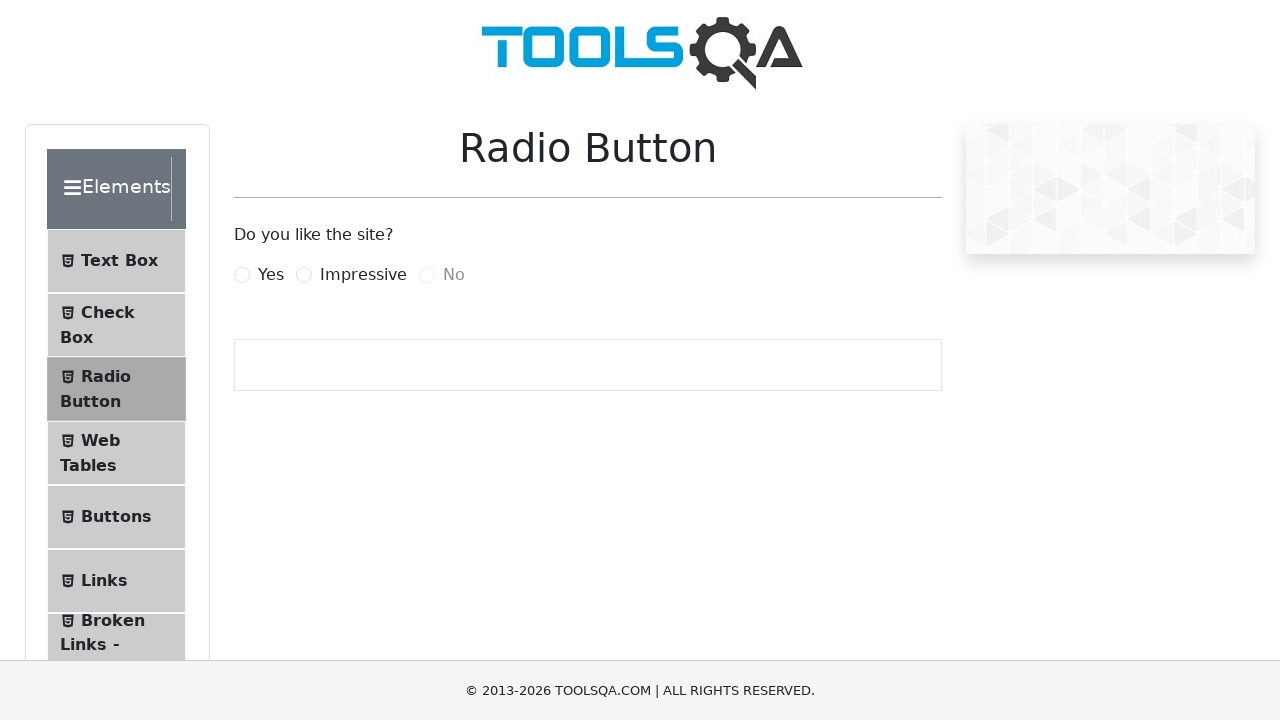

Clicked the Impressive radio button to select it at (363, 275) on label[for='impressiveRadio']
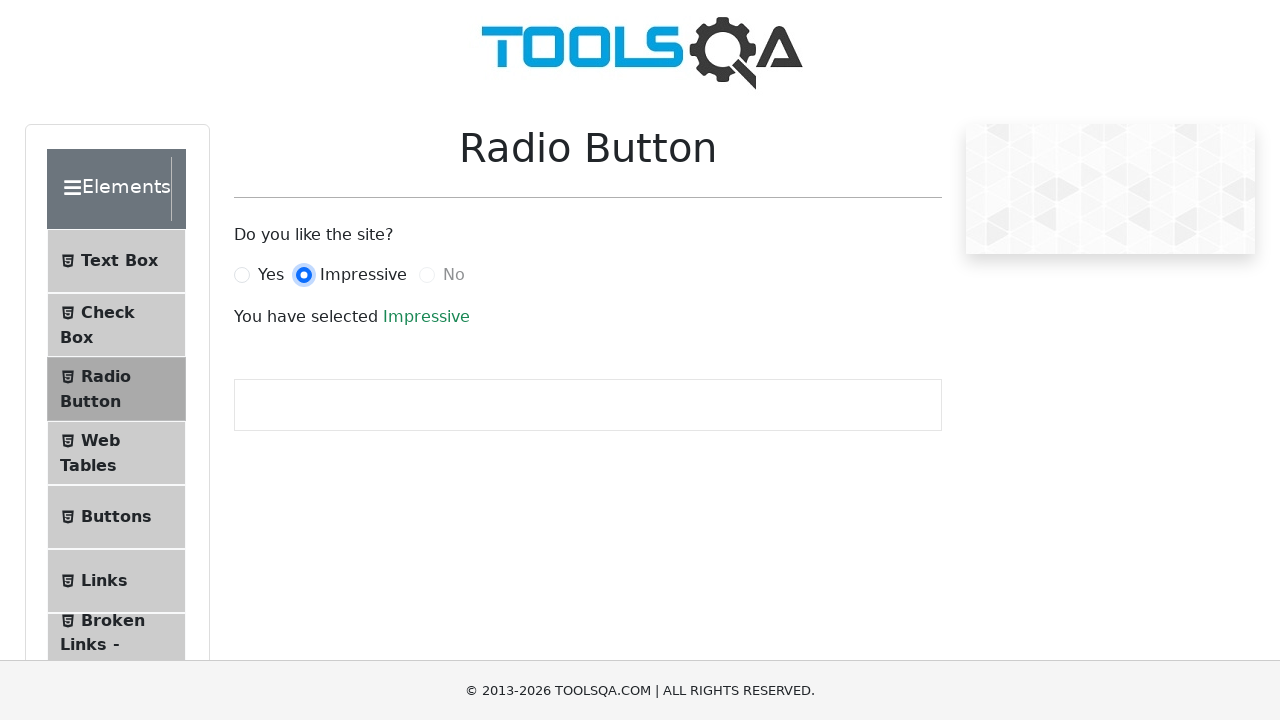

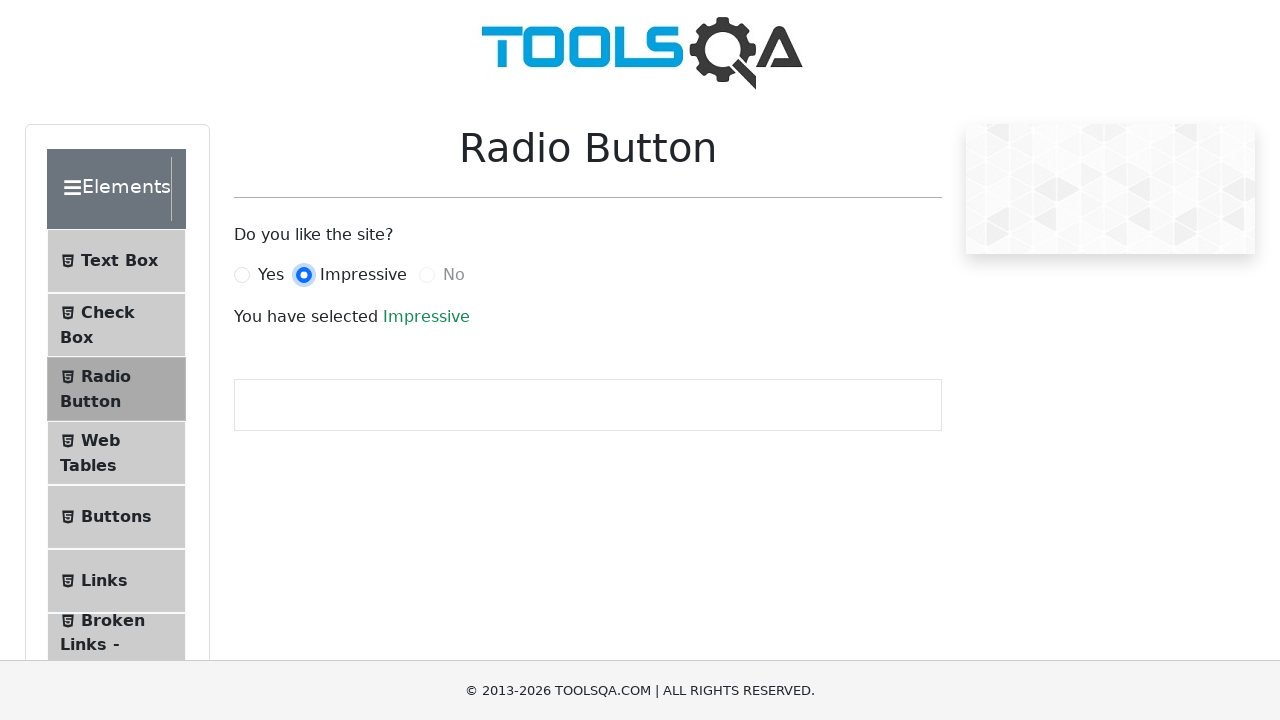